Tests invalid login attempts with multiple username/password combinations to verify error message display

Starting URL: https://www.saucedemo.com/

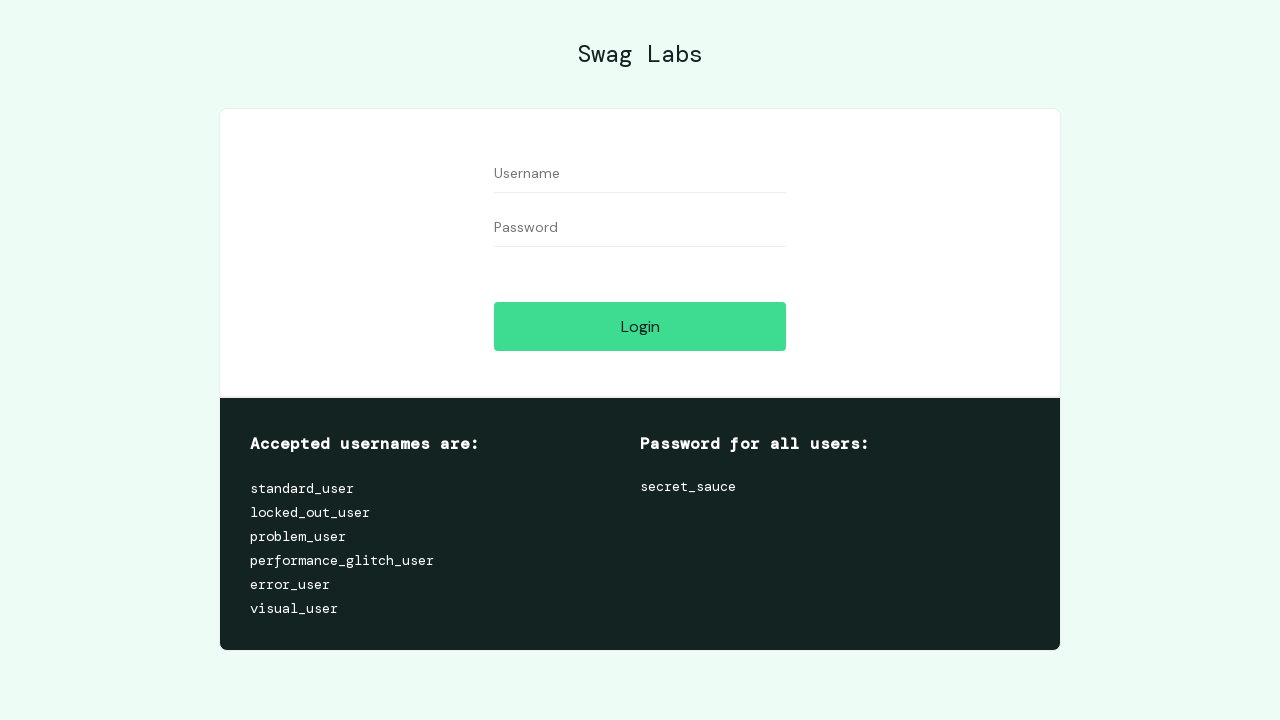

Filled username field with '1' on #user-name
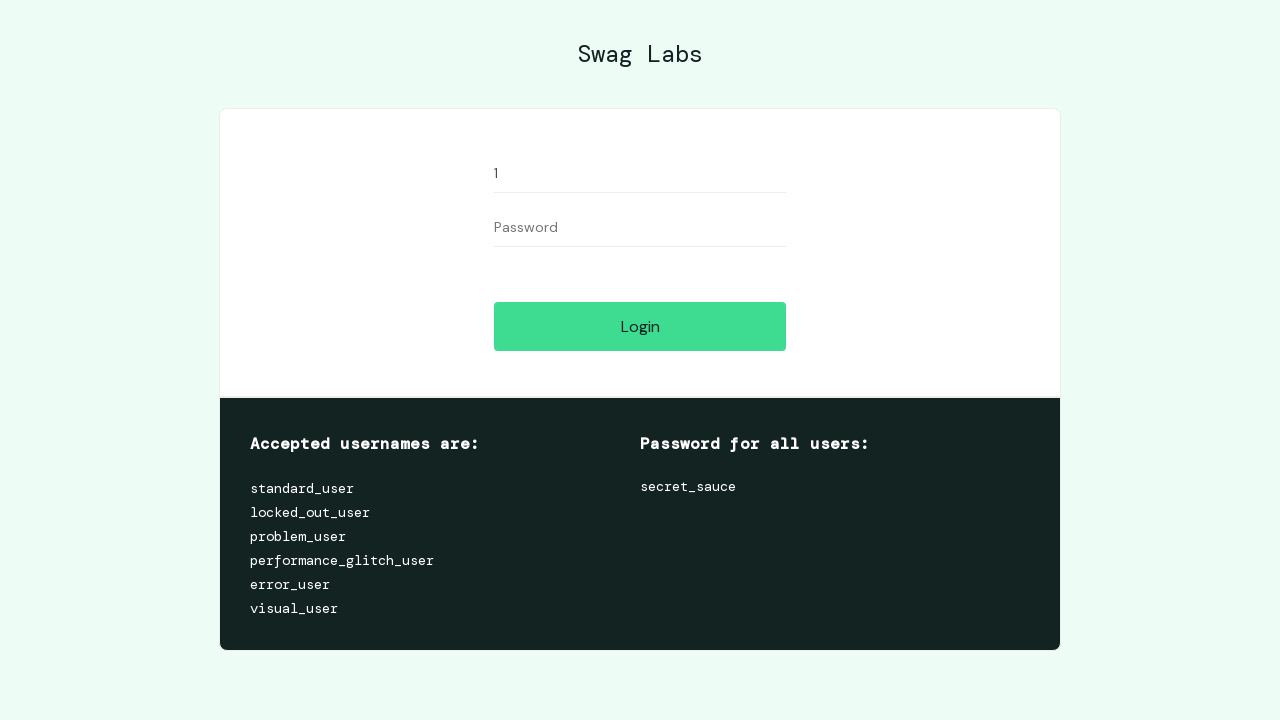

Filled password field with '1' on #password
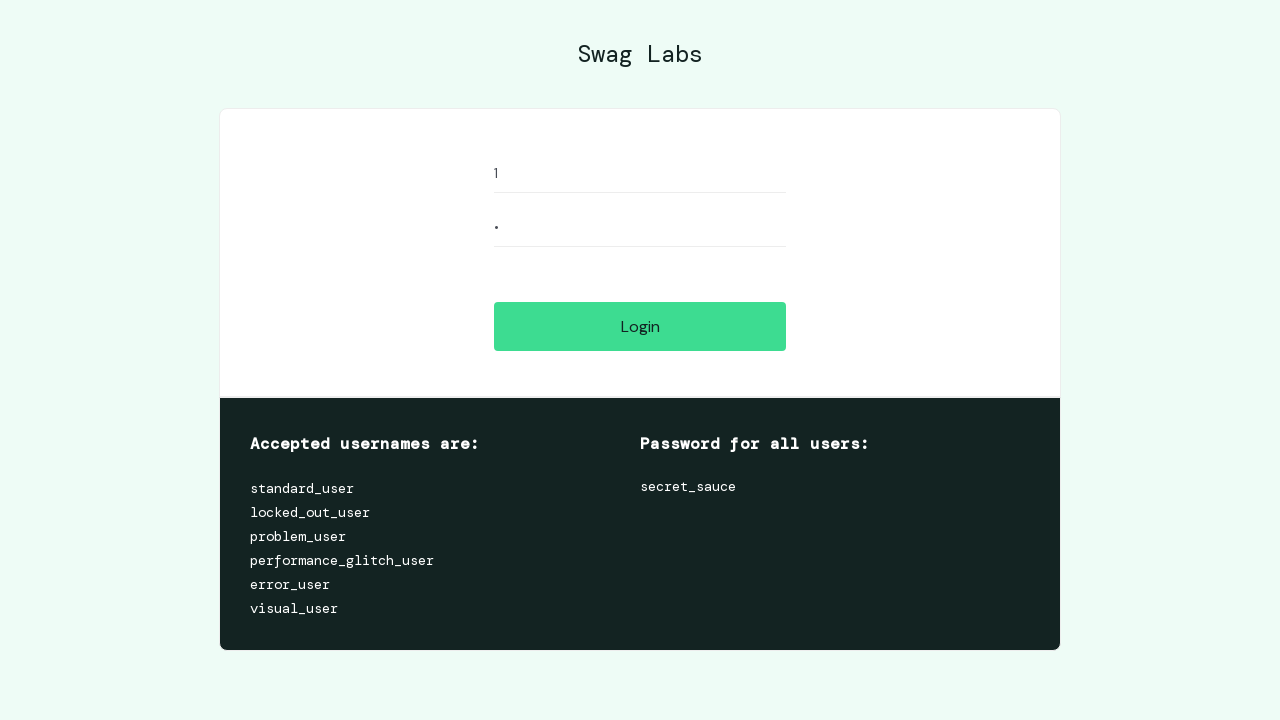

Clicked login button at (640, 326) on #login-button
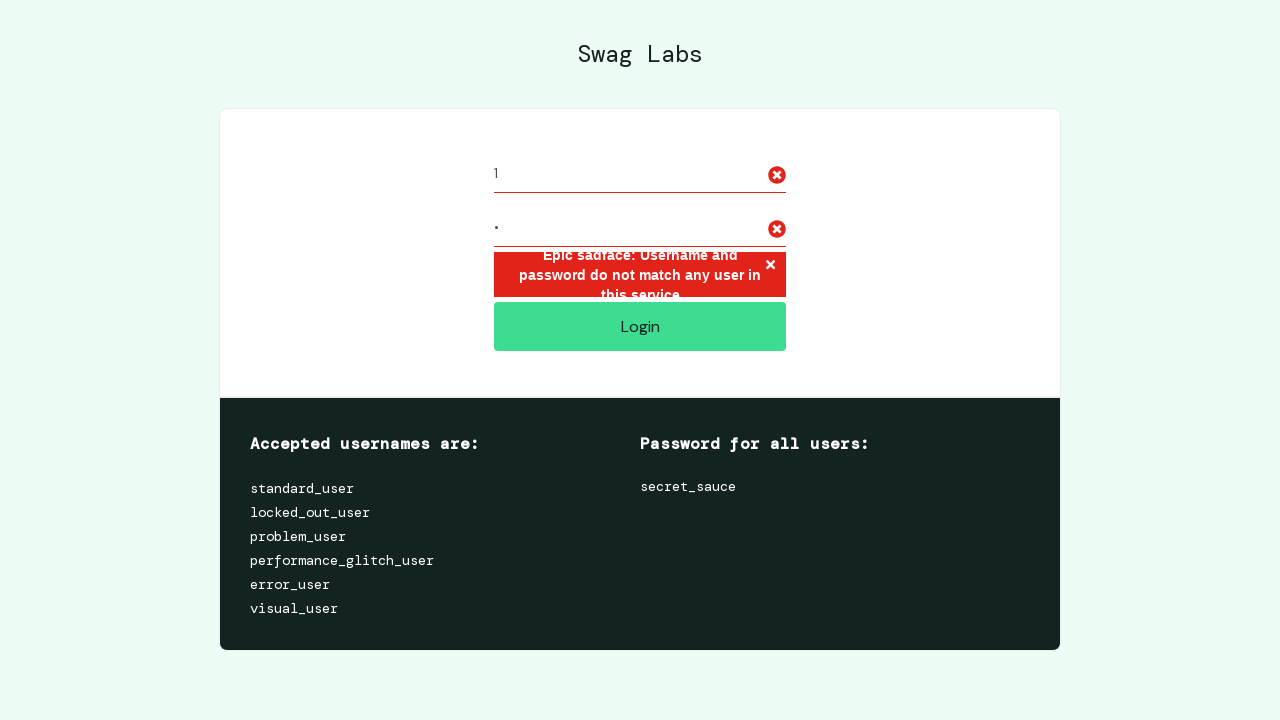

Error message selector appeared
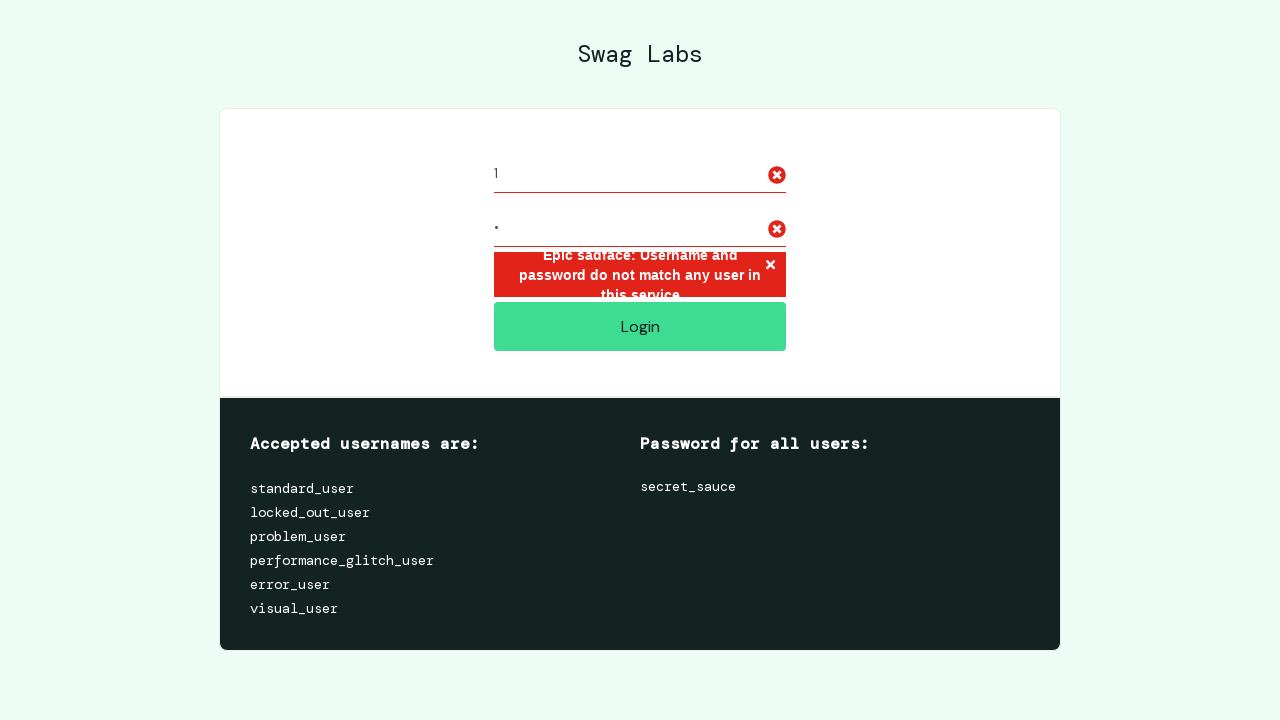

Located error message element
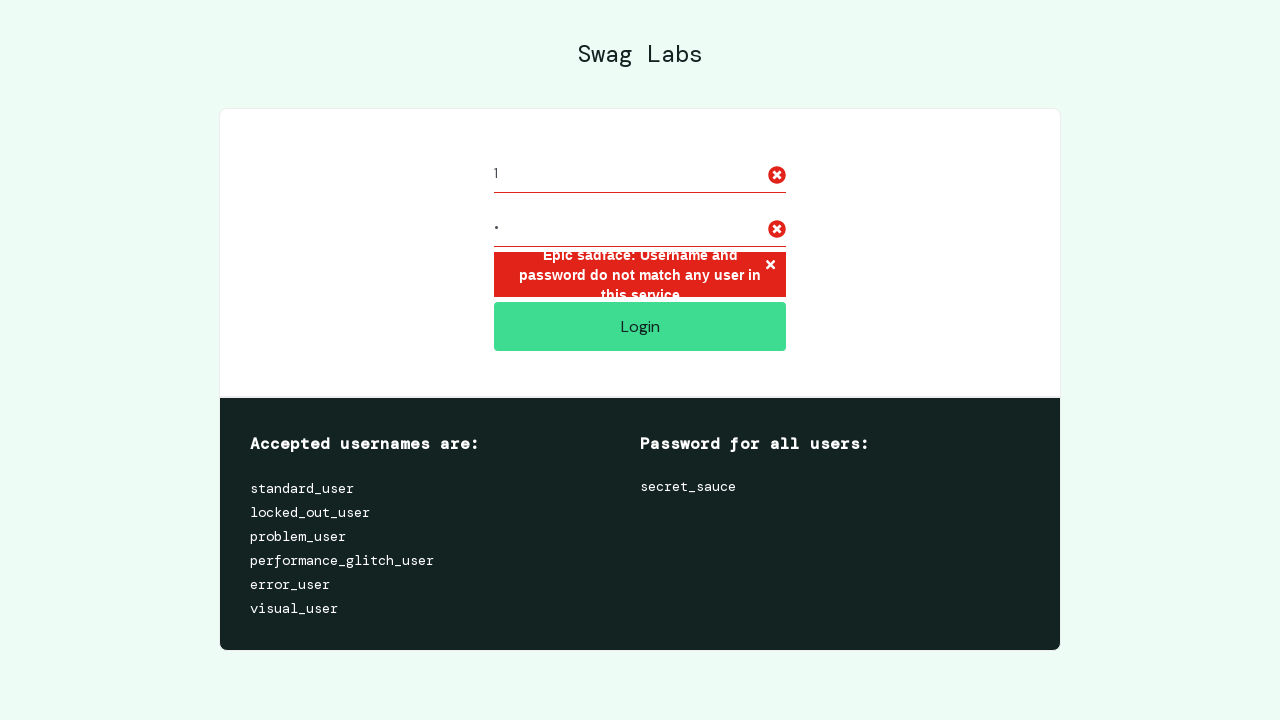

Verified error message: 'Epic sadface: Username and password do not match any user in this service'
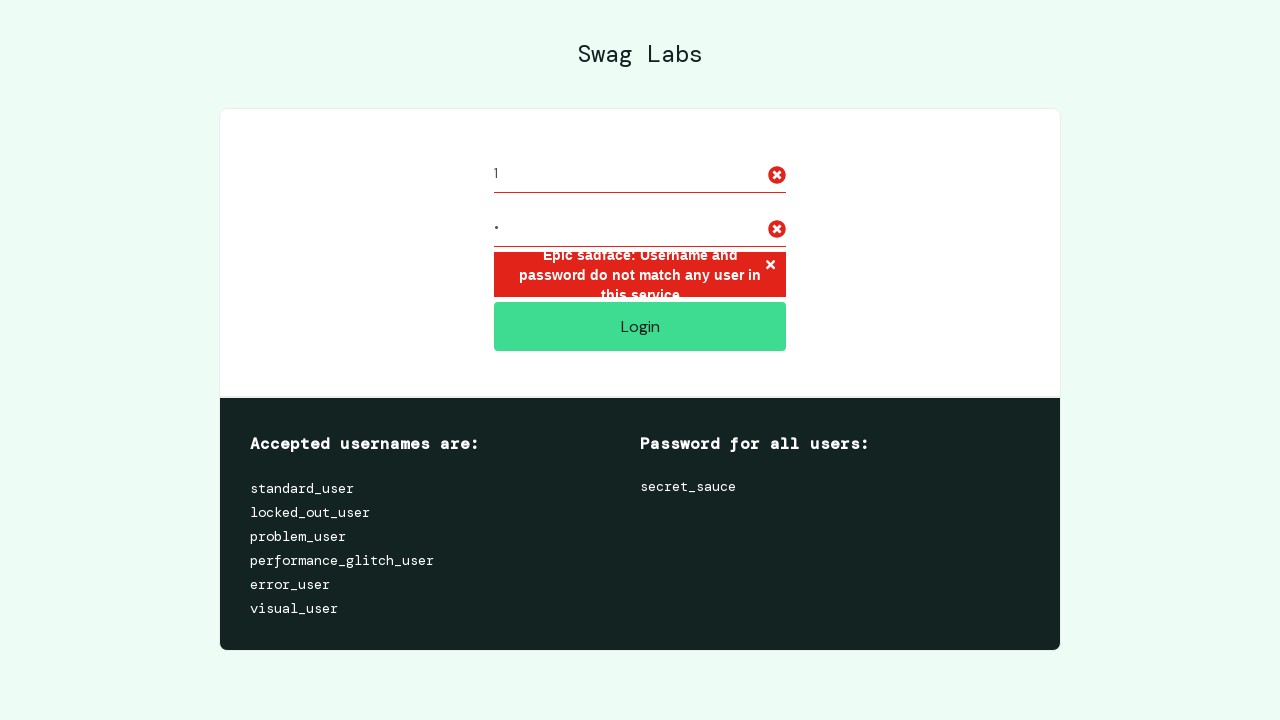

Reloaded page for next login attempt
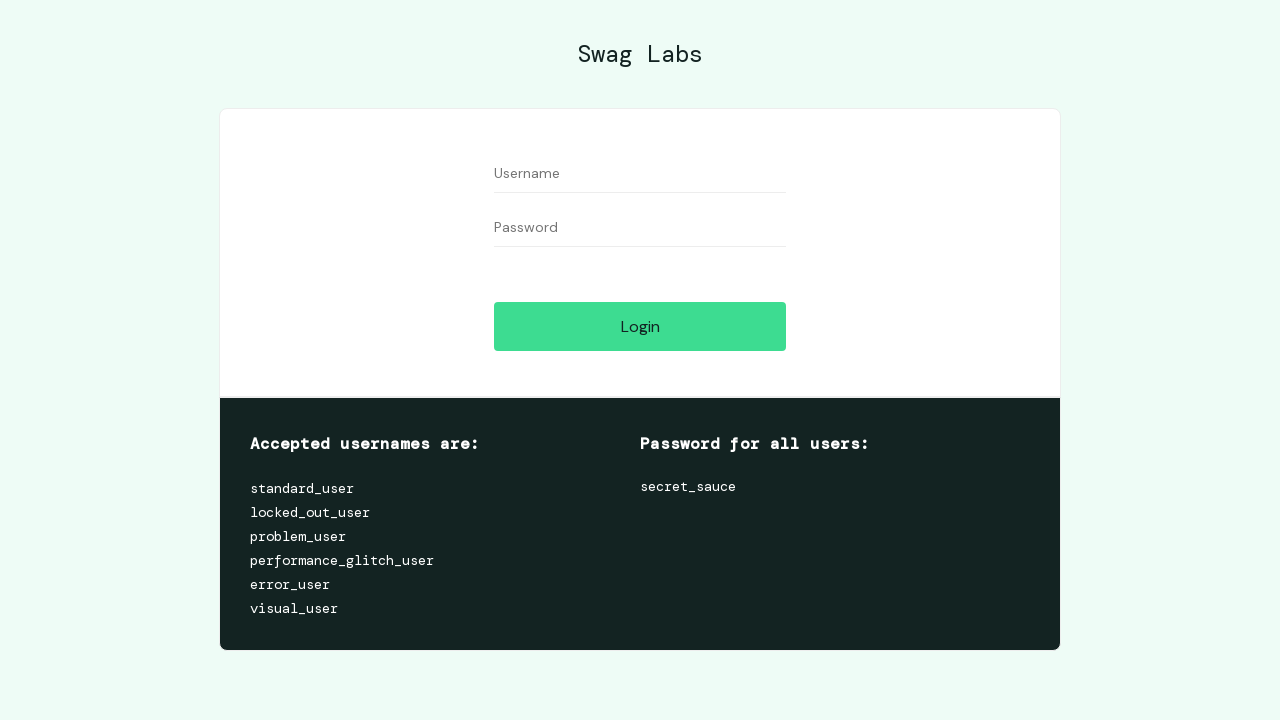

Filled username field with 'abc' on #user-name
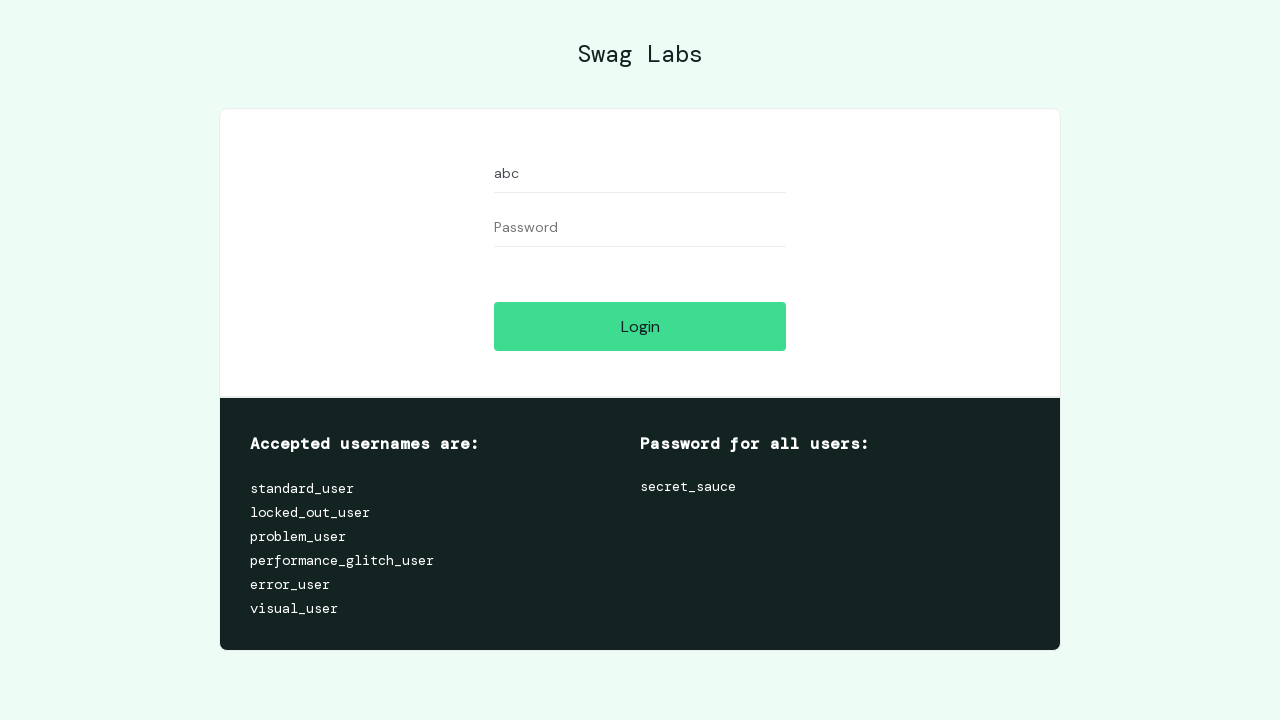

Filled password field with '123' on #password
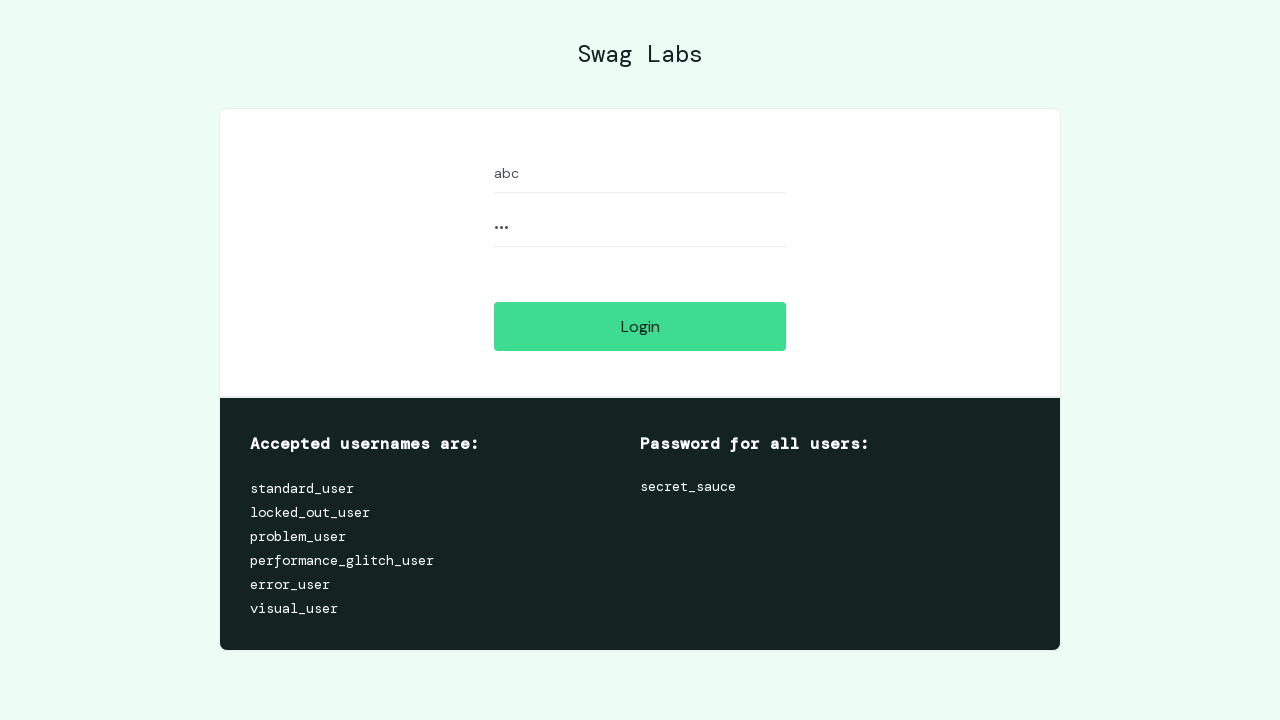

Clicked login button at (640, 326) on #login-button
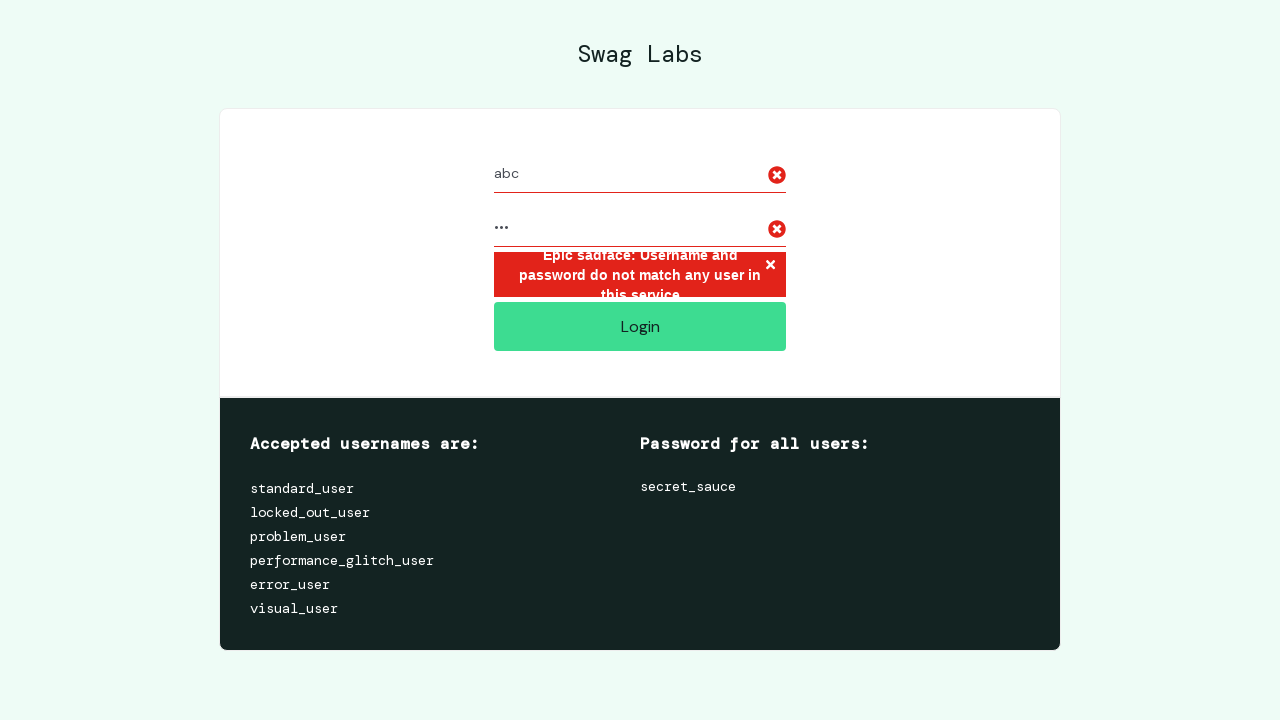

Error message selector appeared
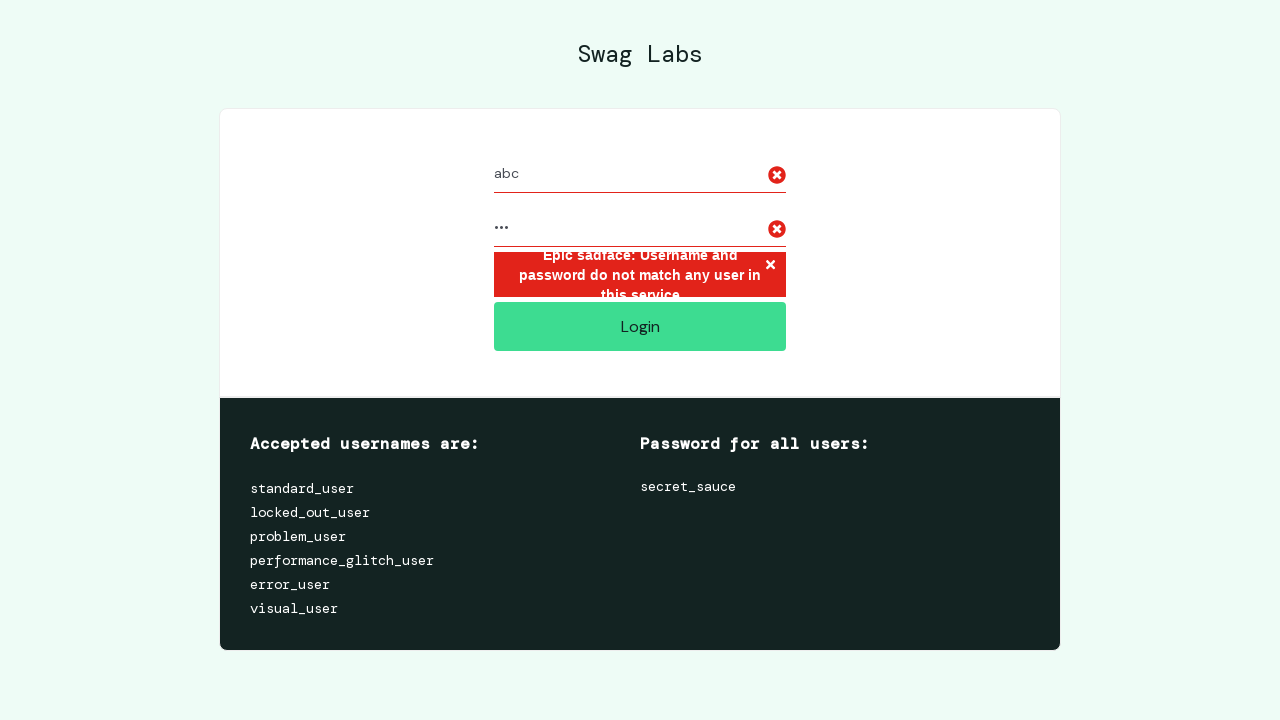

Located error message element
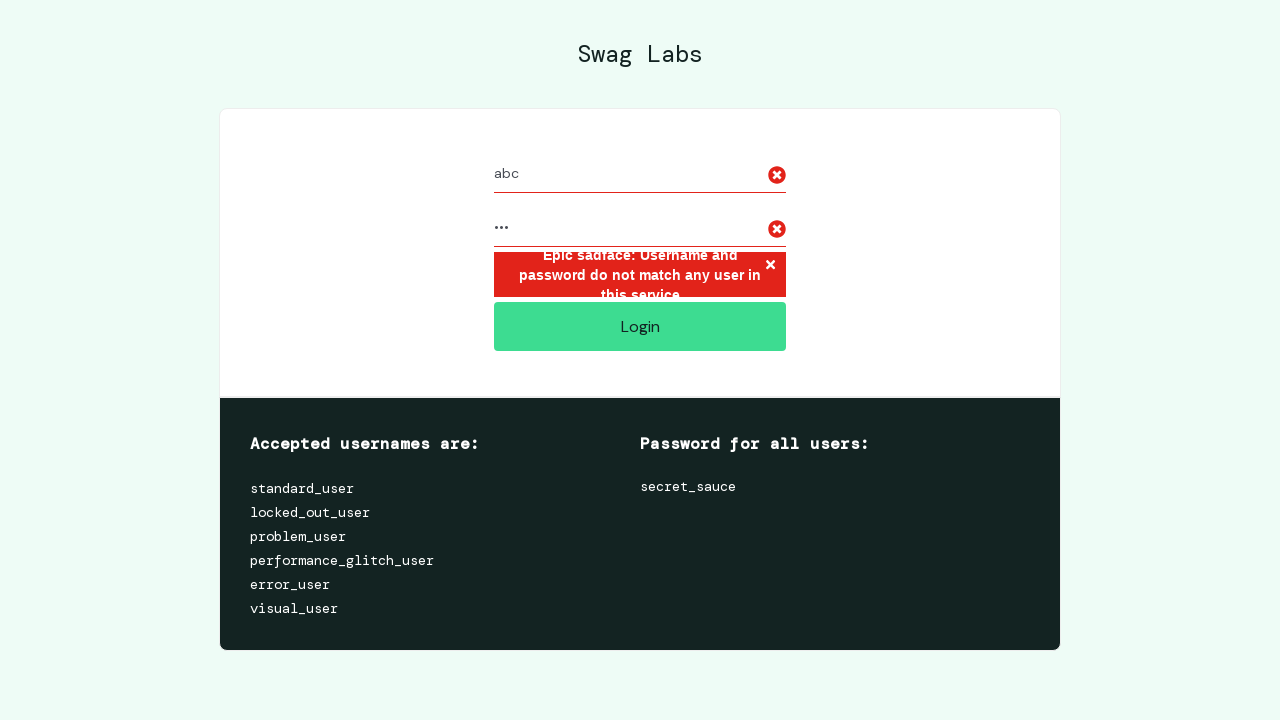

Verified error message: 'Epic sadface: Username and password do not match any user in this service'
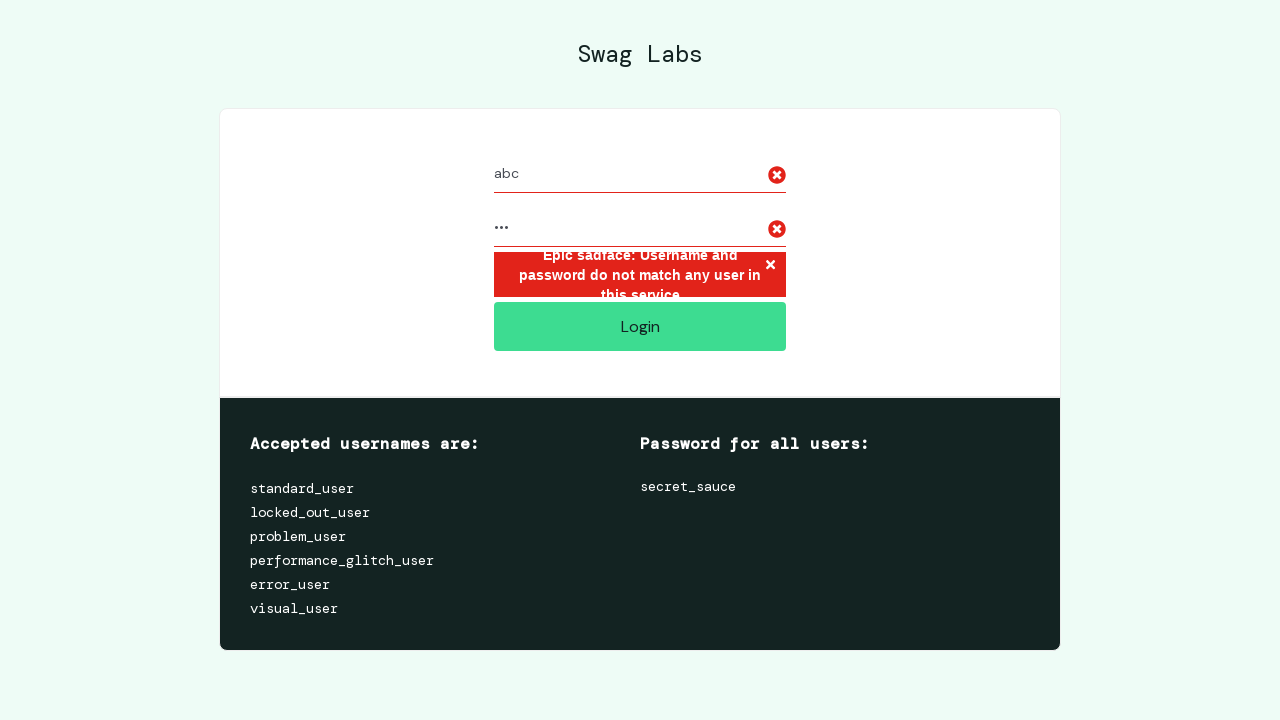

Reloaded page for next login attempt
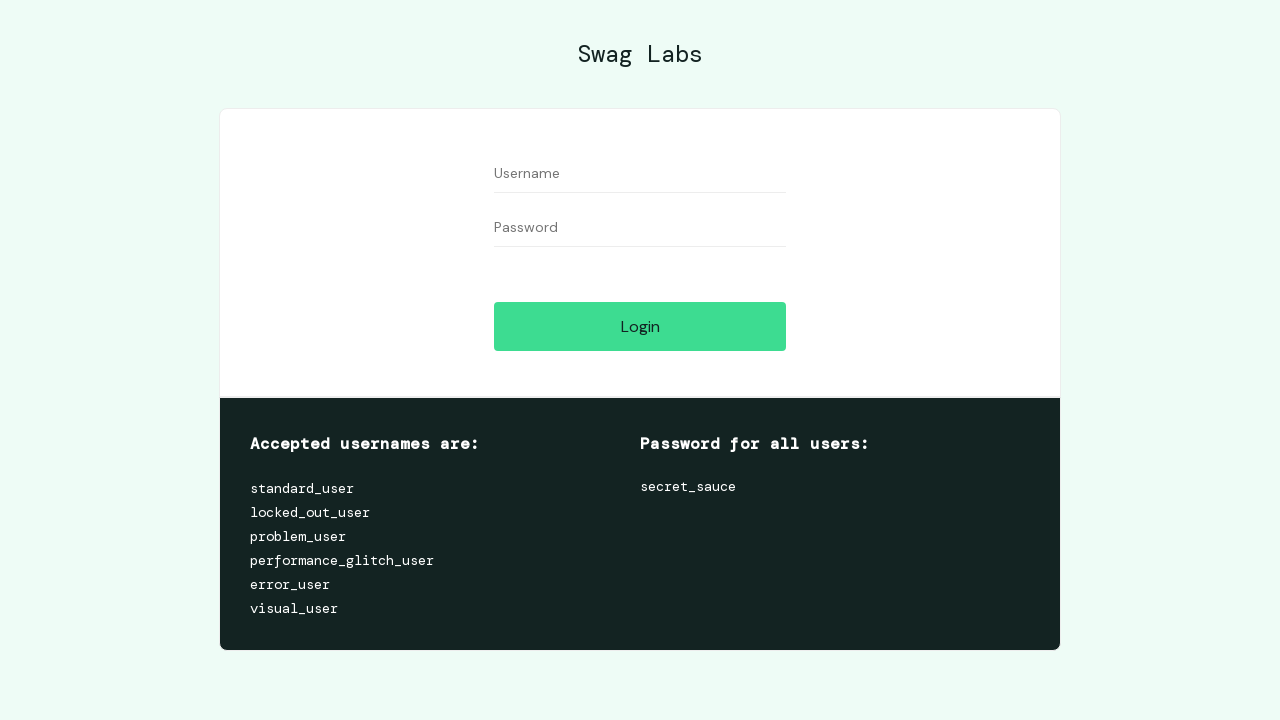

Filled username field with 'deneme' on #user-name
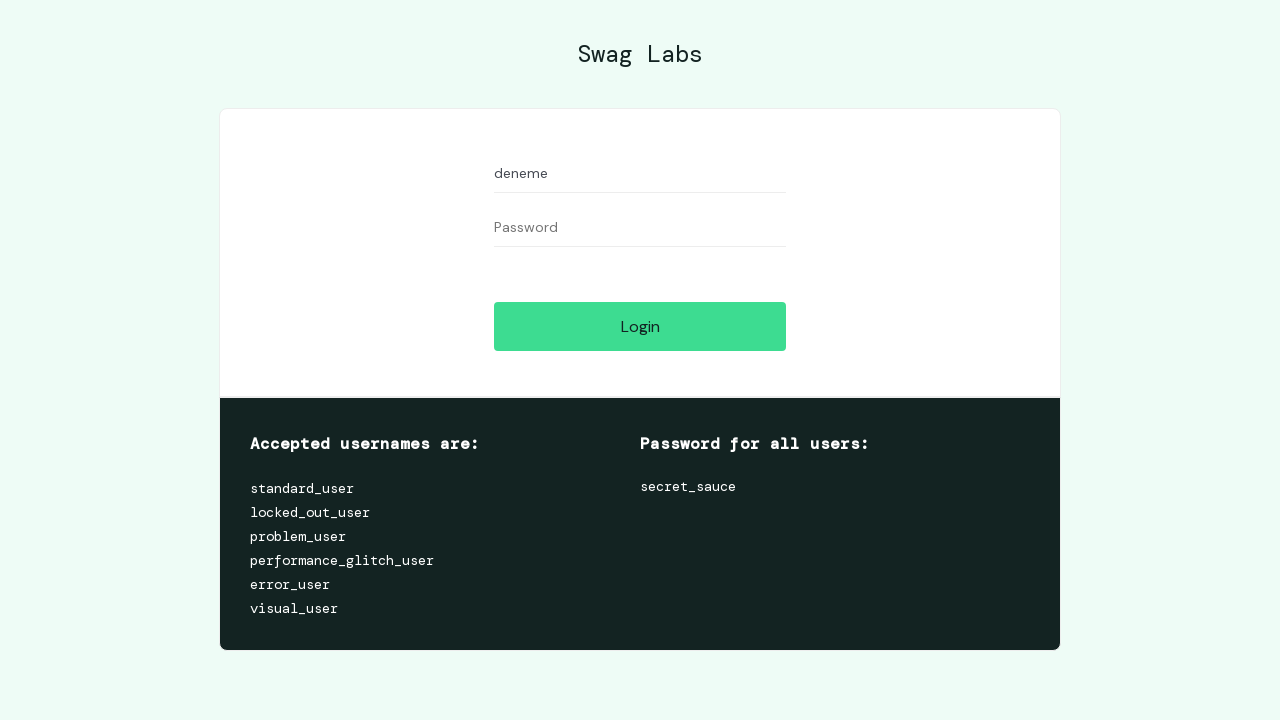

Filled password field with 'secret_sauce' on #password
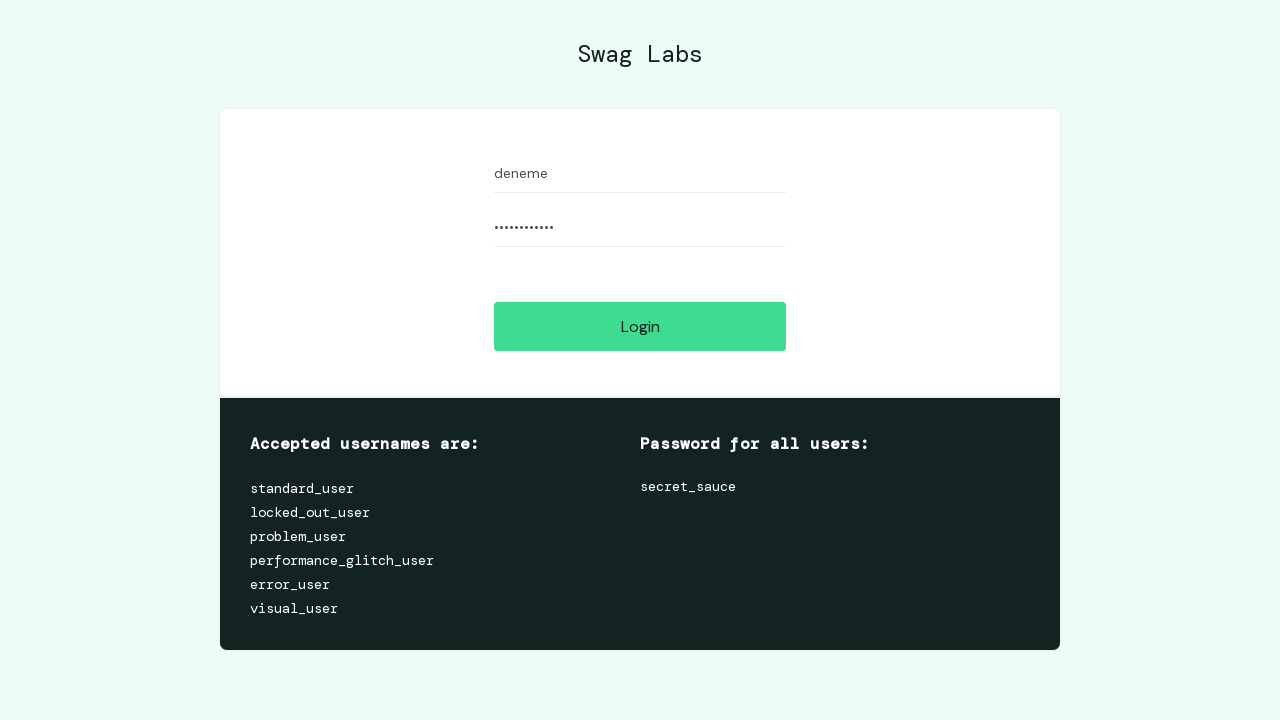

Clicked login button at (640, 326) on #login-button
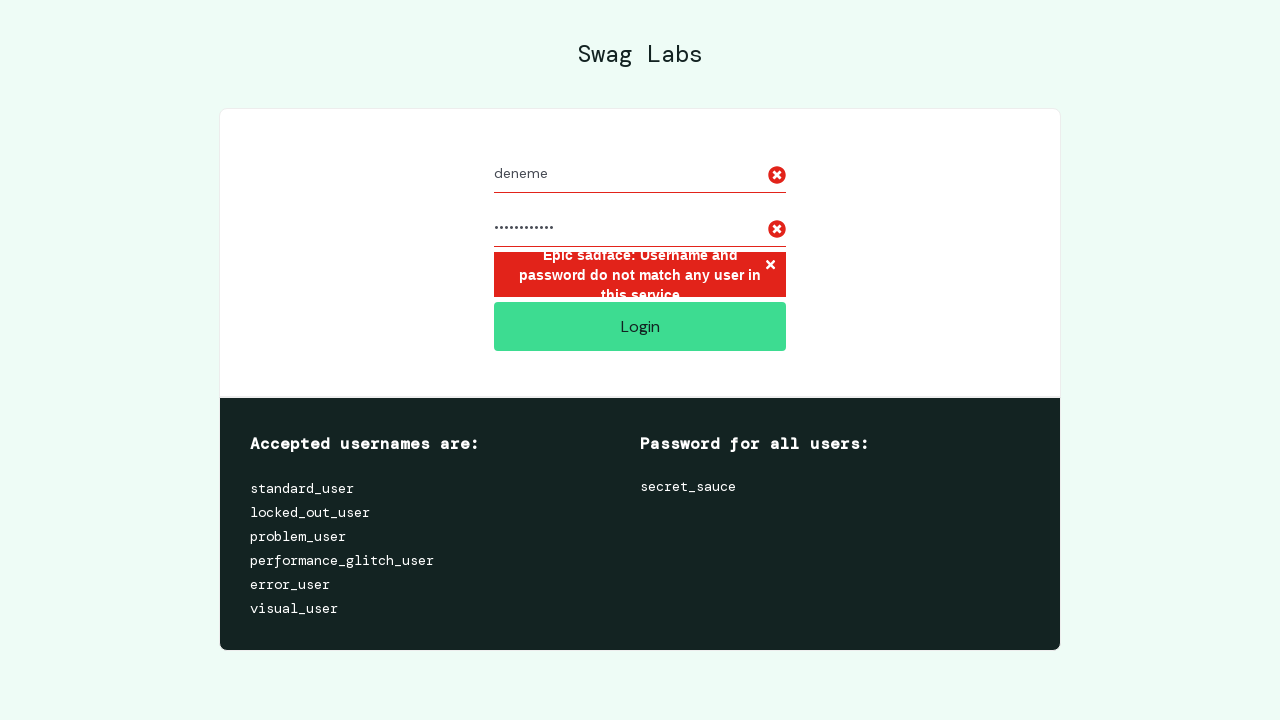

Error message selector appeared
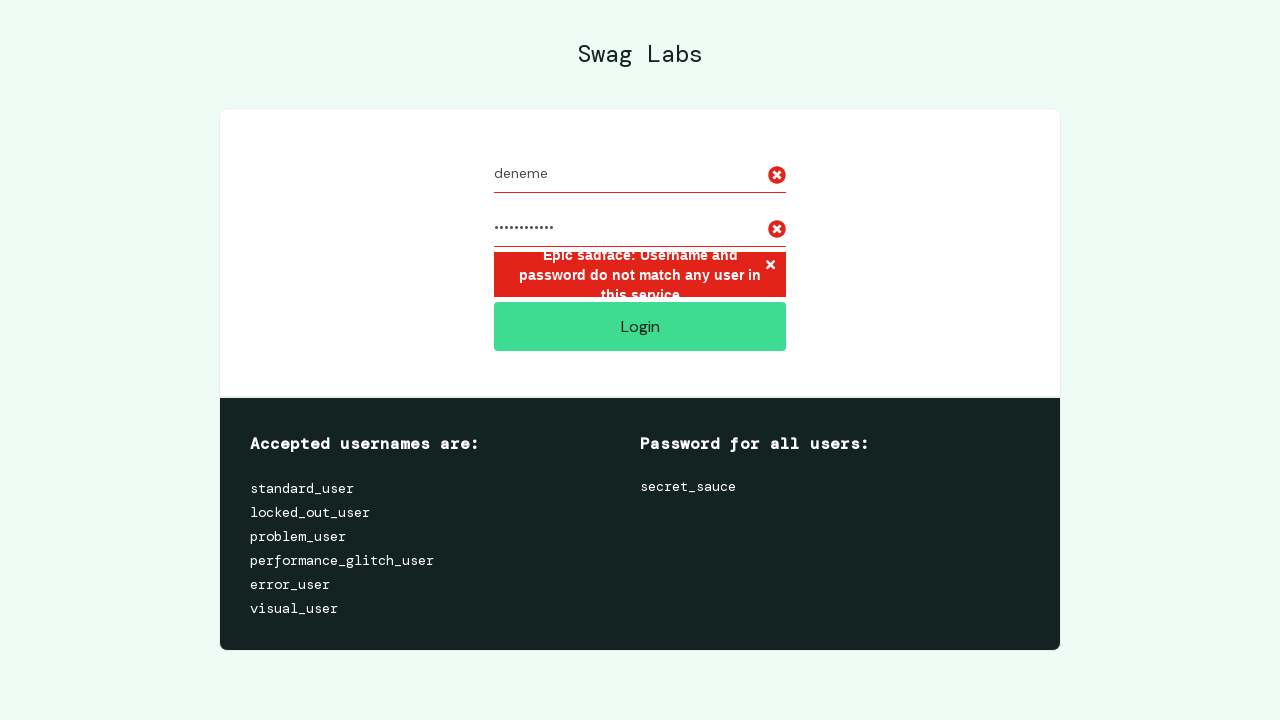

Located error message element
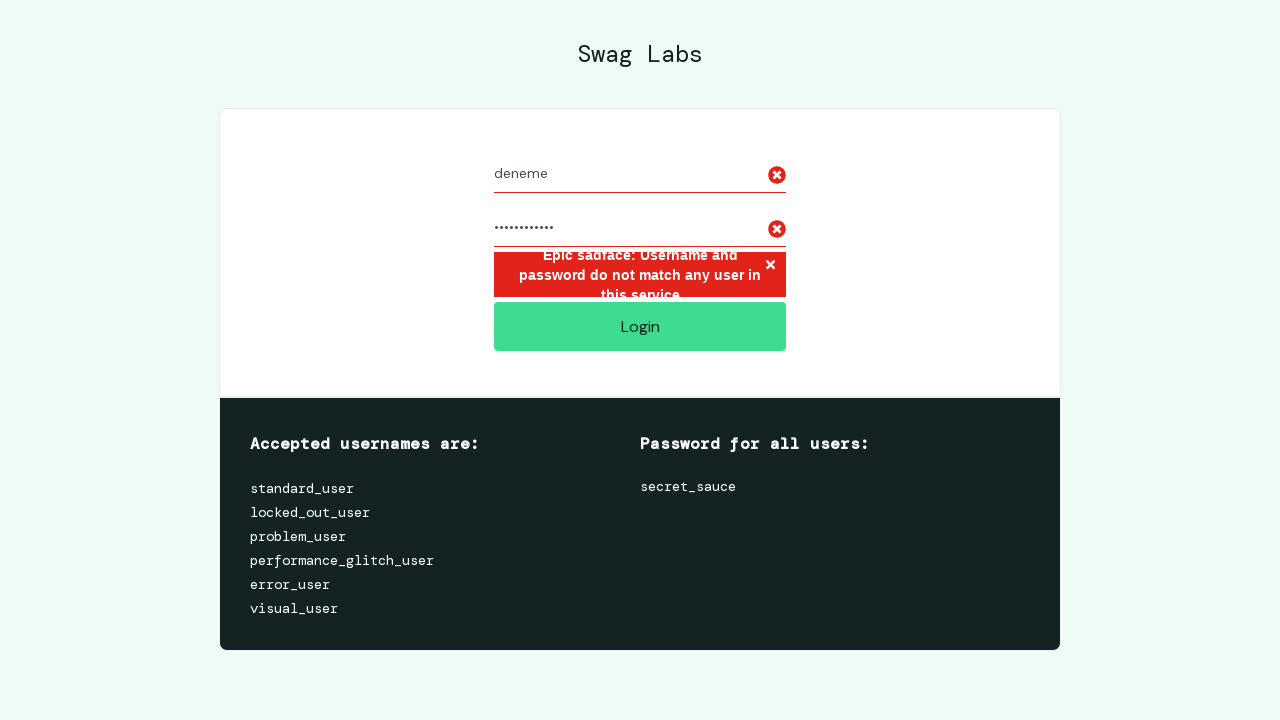

Verified error message: 'Epic sadface: Username and password do not match any user in this service'
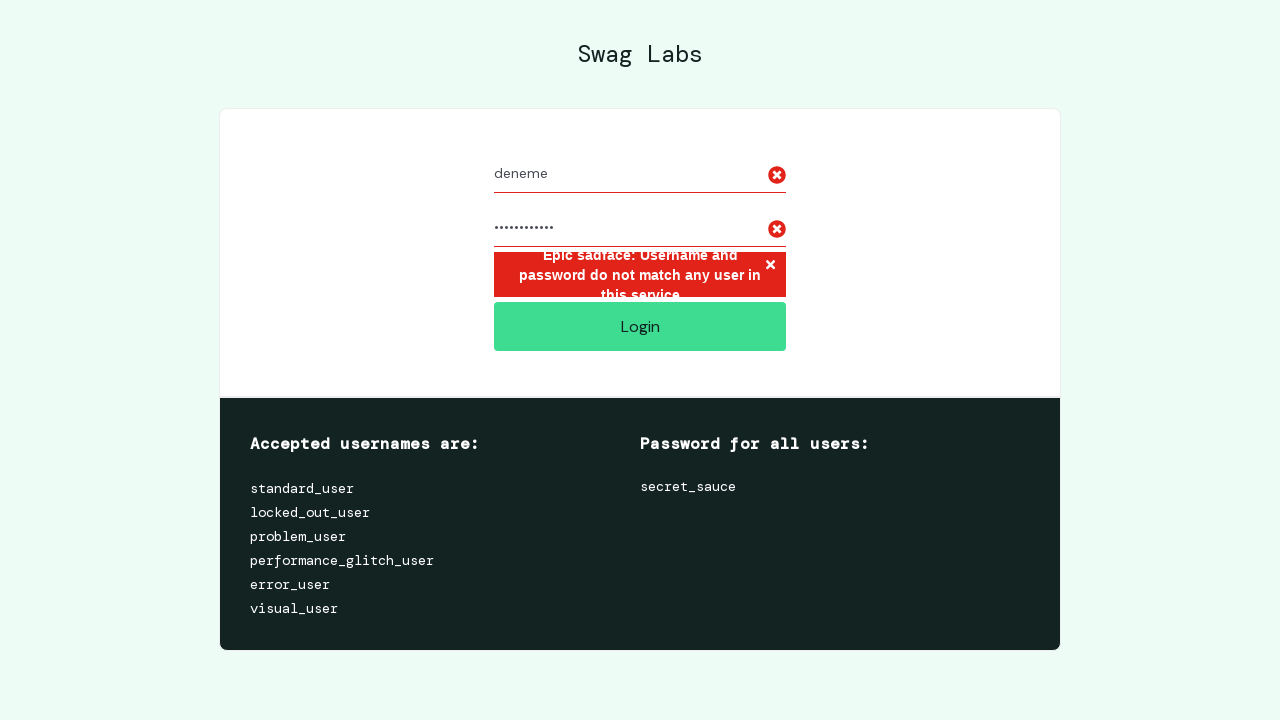

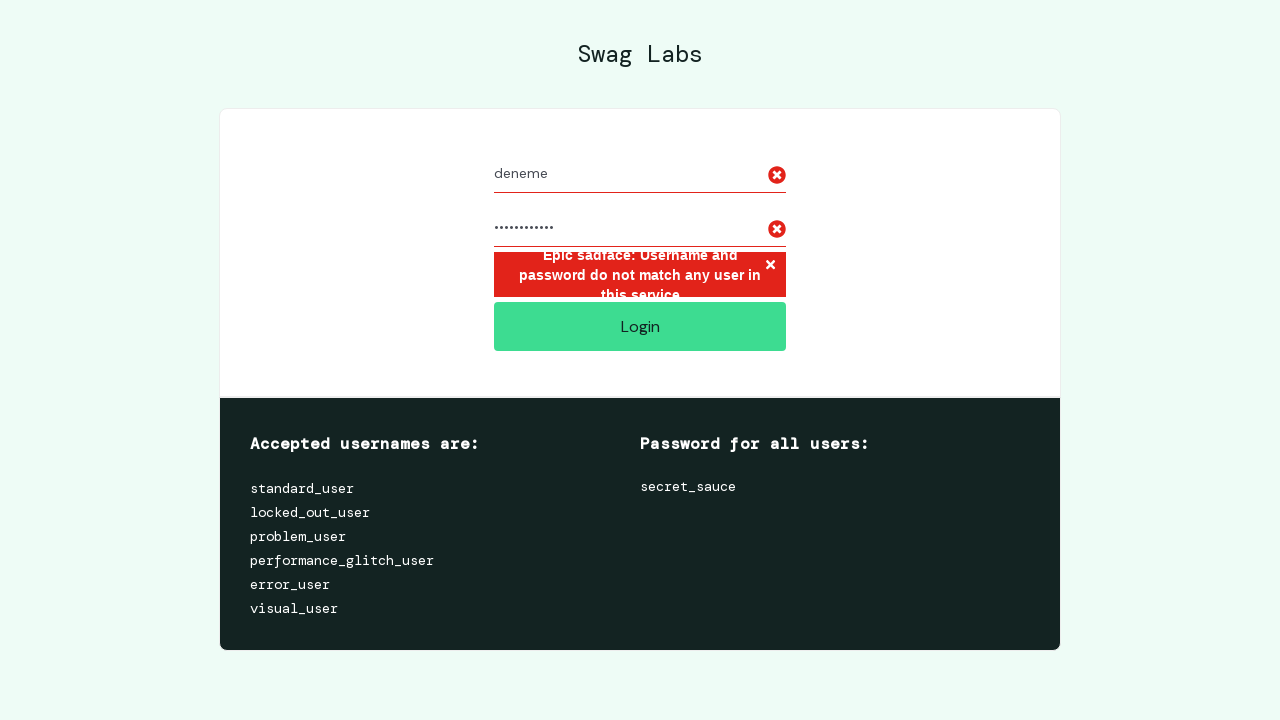